Tests jQuery UI slider functionality by dragging the slider handle to a new position

Starting URL: https://jqueryui.com/slider/

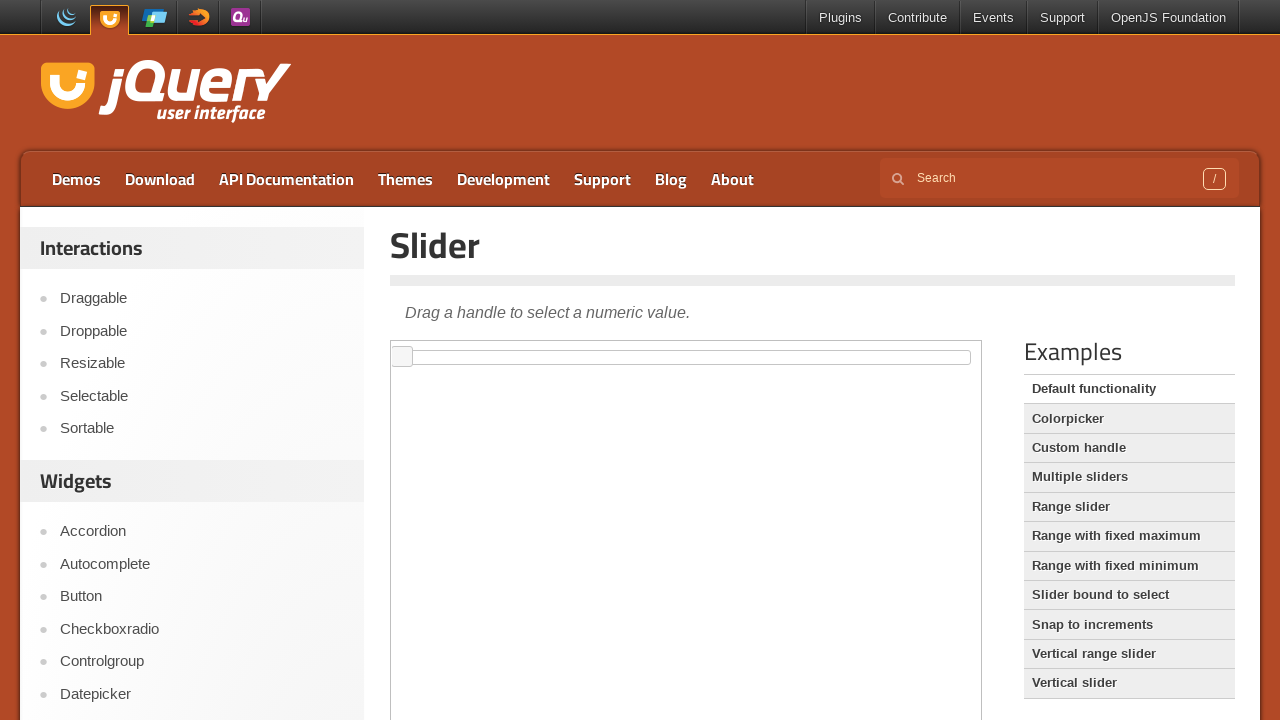

Located the iframe containing the jQuery UI slider
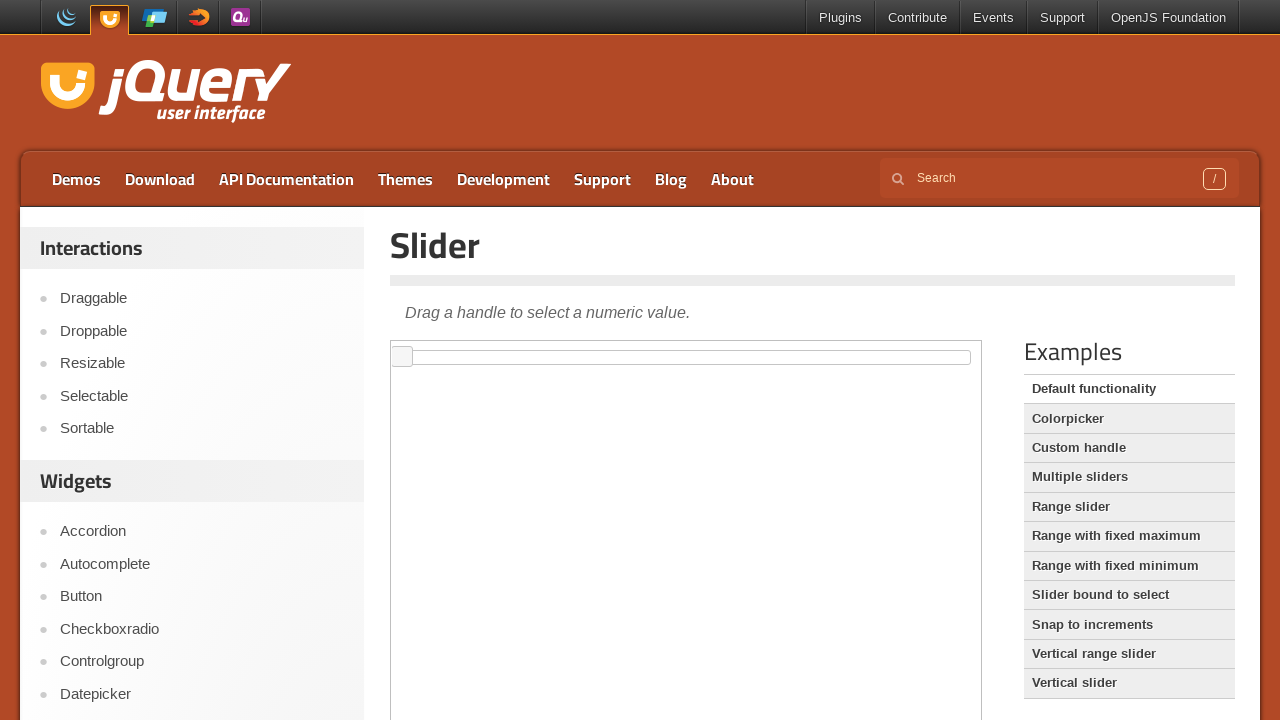

Located the slider handle element
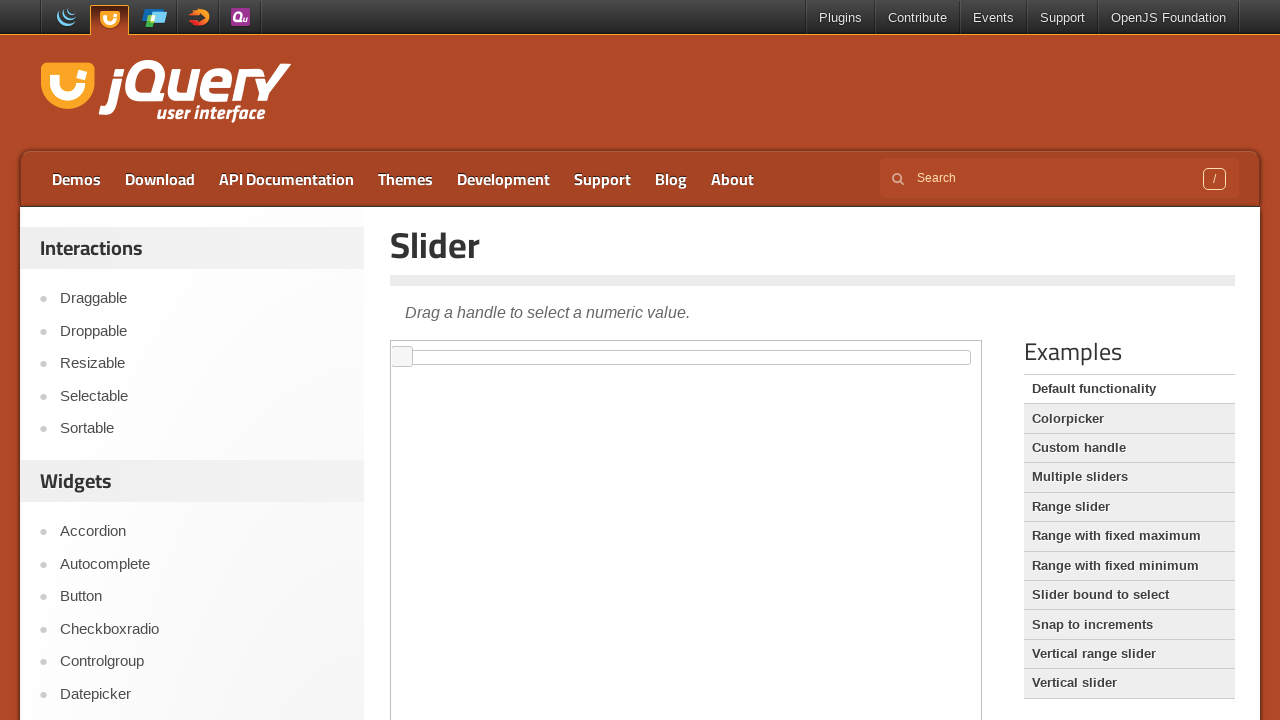

Dragged slider handle 500 pixels to the right at (893, 347)
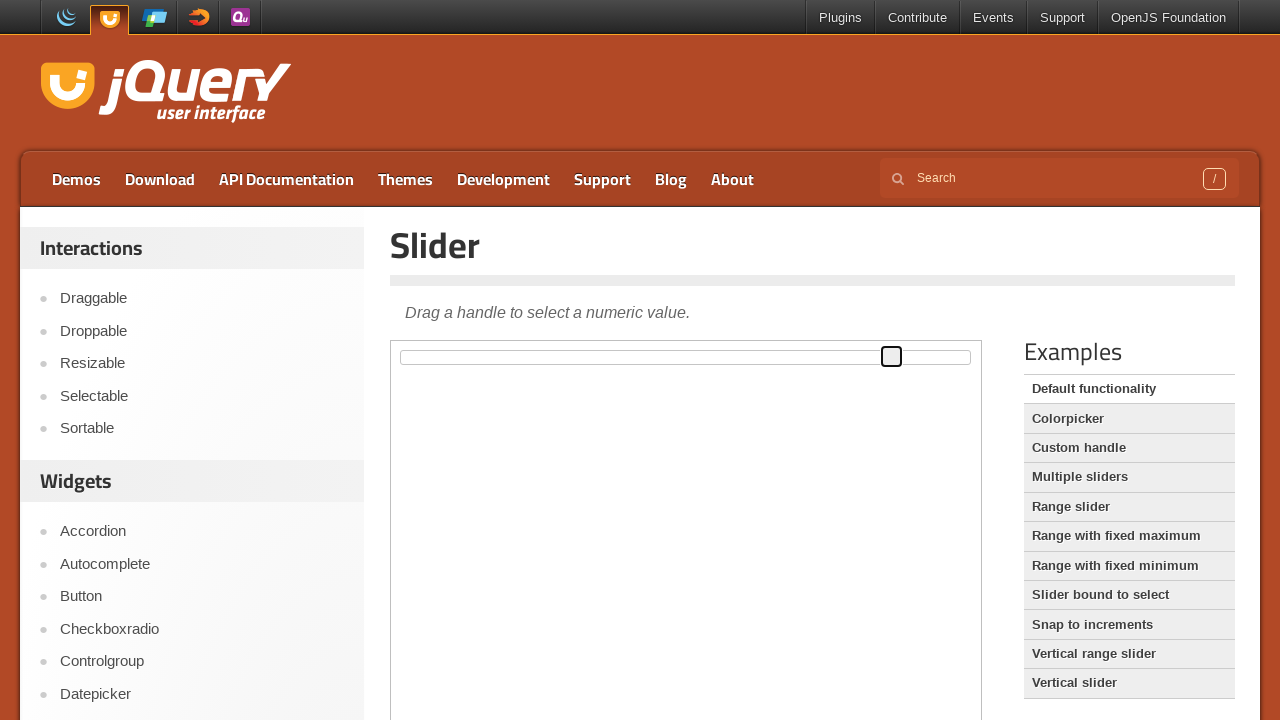

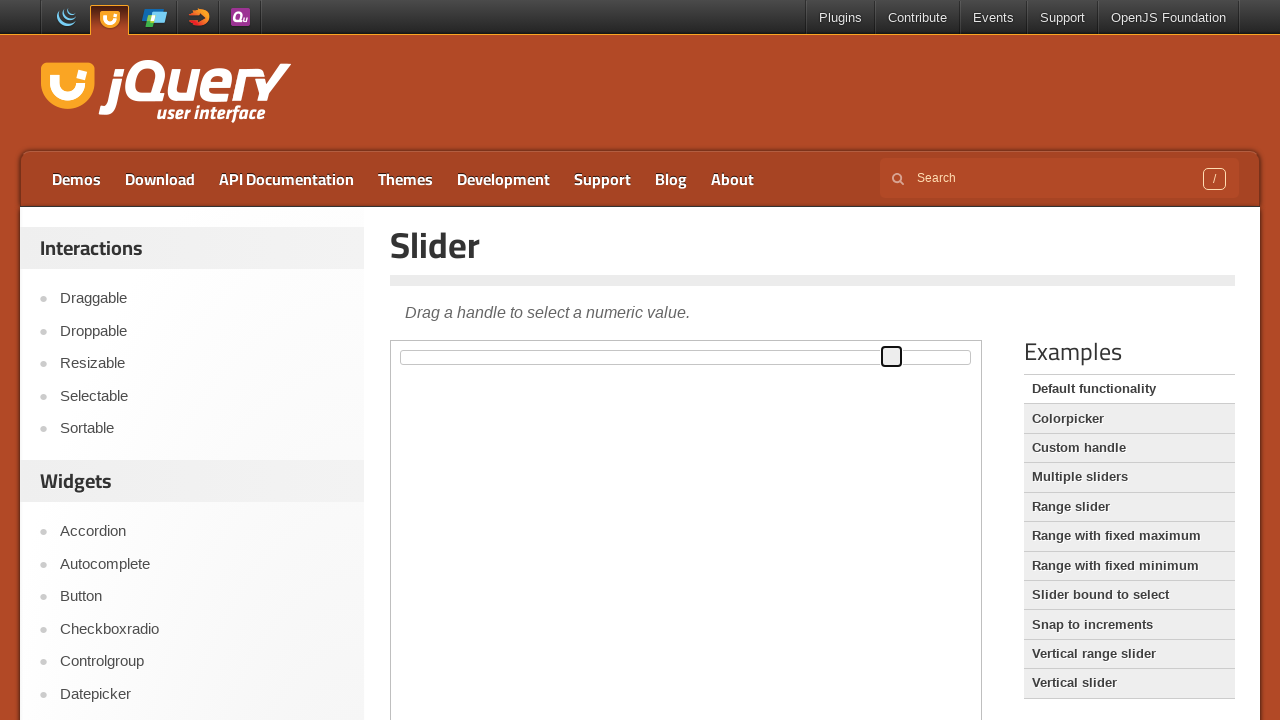